Tests file download functionality by clicking on download links for PNG and PDF files

Starting URL: https://bonigarcia.dev/selenium-webdriver-java/download.html

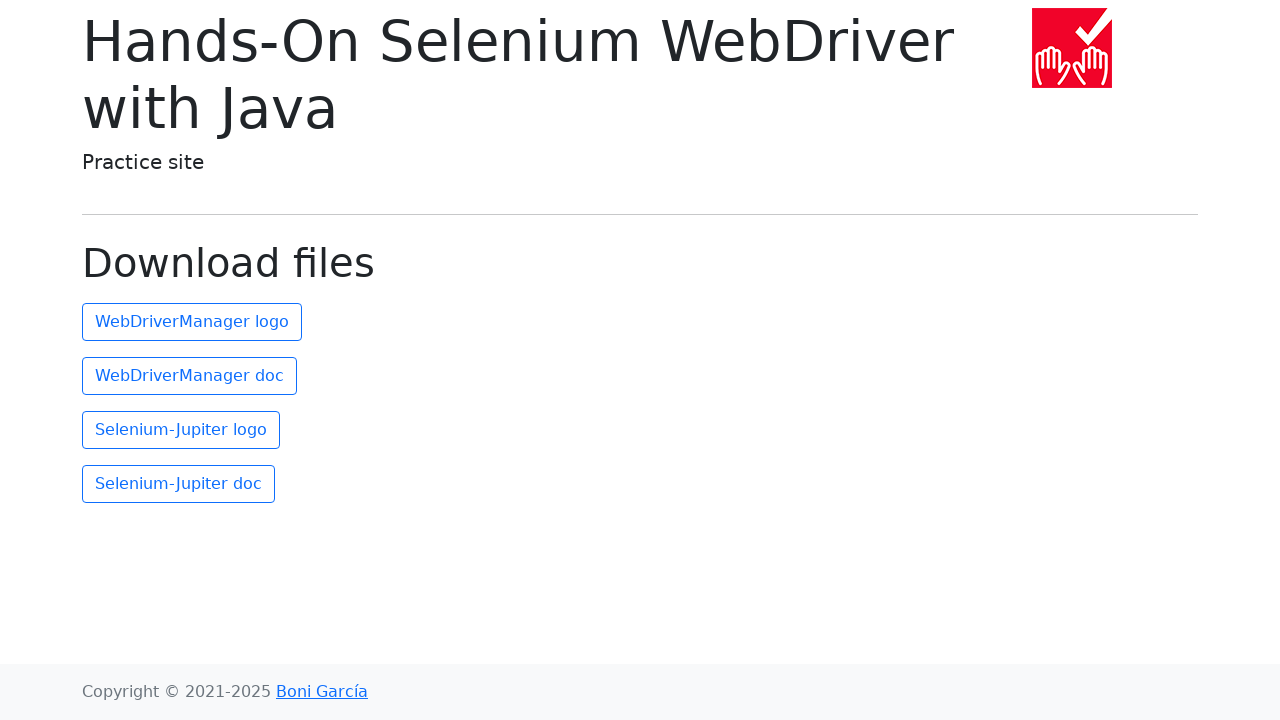

Navigated to download test page
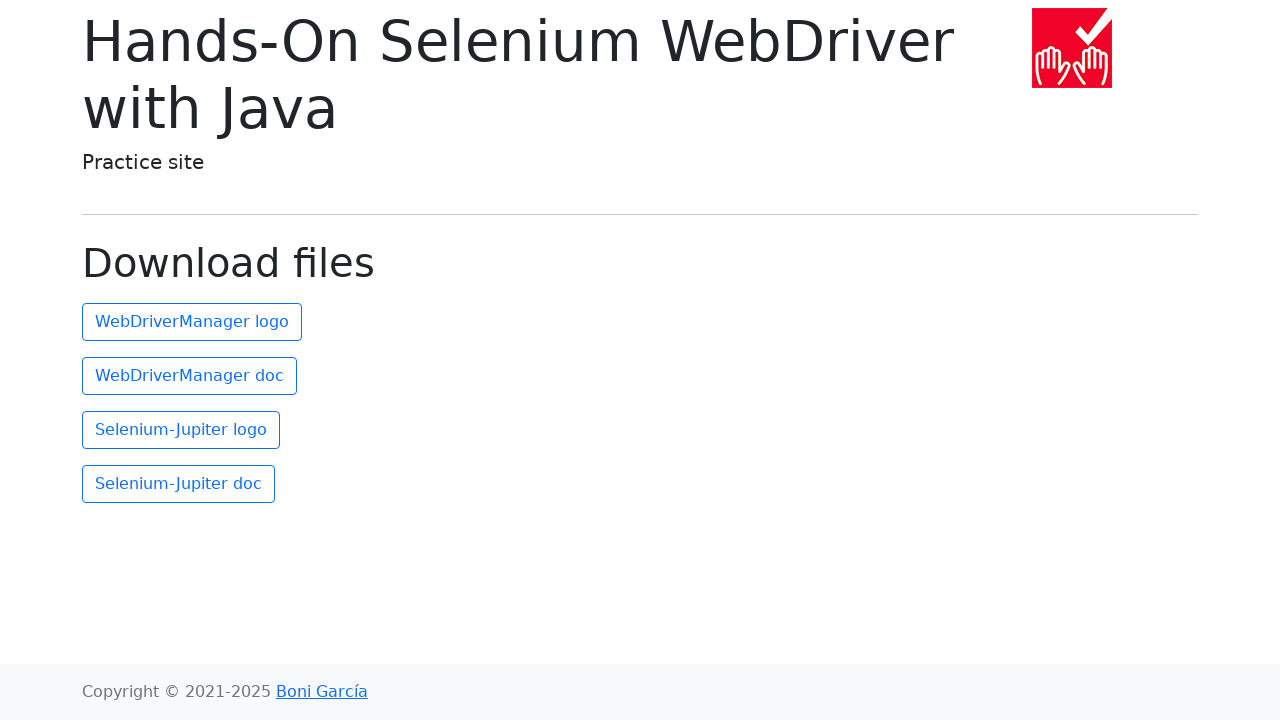

Clicked PNG download link at (192, 322) on (//a)[2]
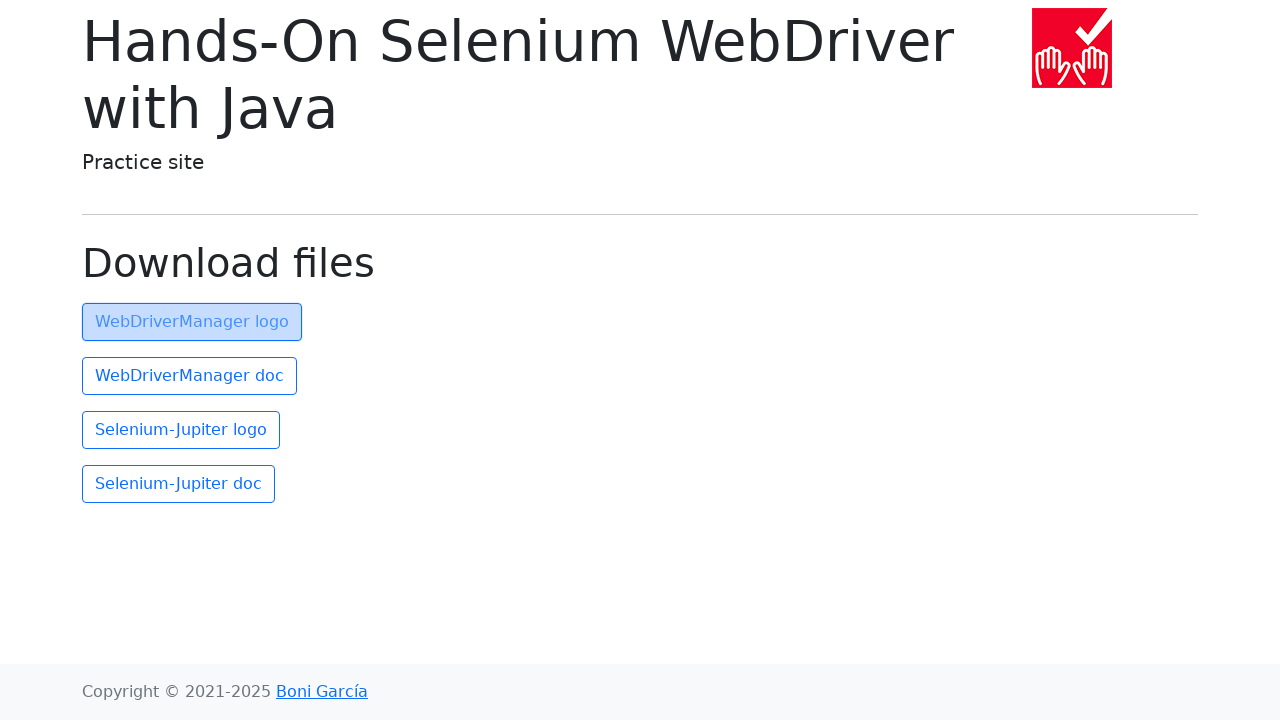

Clicked PDF download link at (190, 376) on (//a)[3]
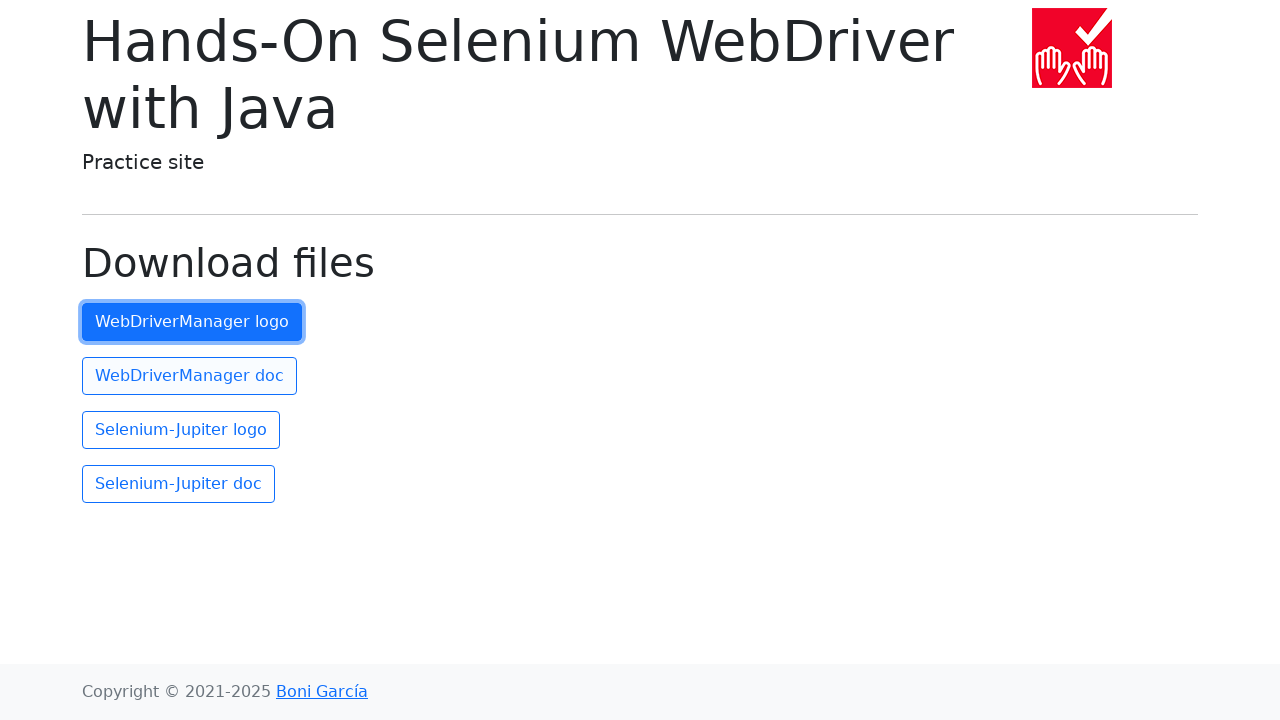

Waited for downloads to complete
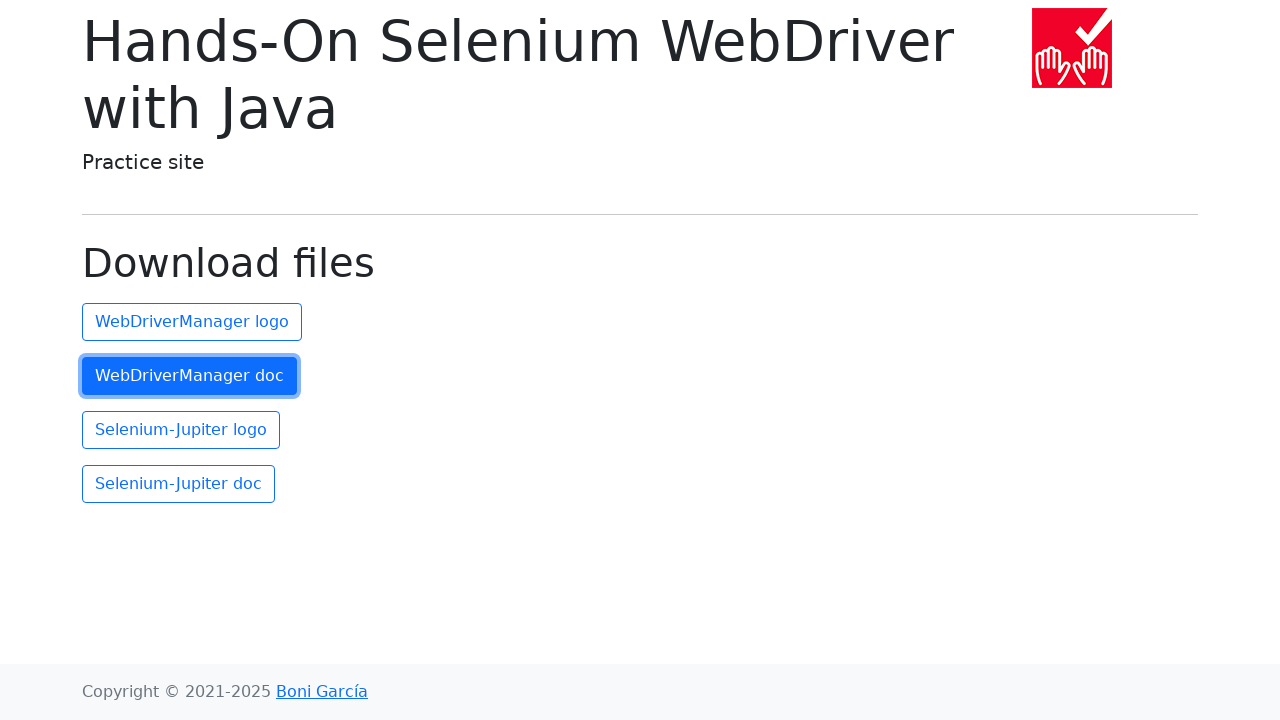

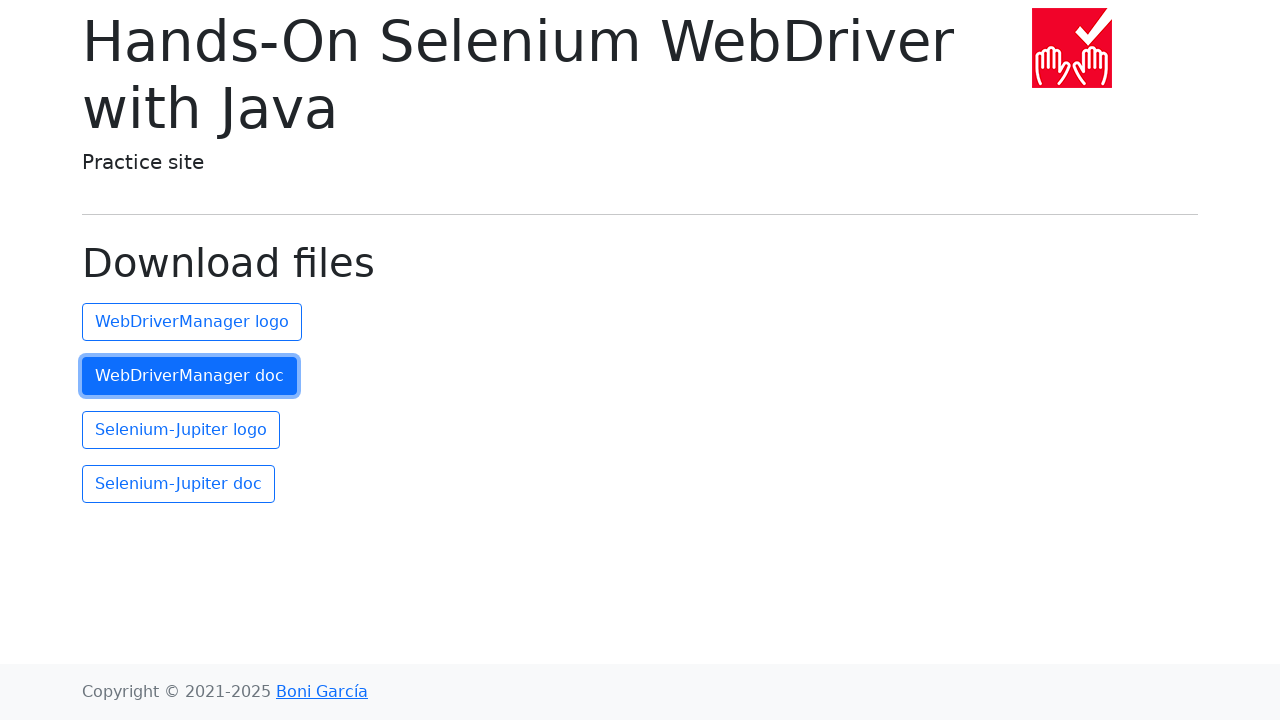